Tests a web form by entering text into a text box, clicking the submit button, and verifying that a success message "Received!" is displayed.

Starting URL: https://www.selenium.dev/selenium/web/web-form.html

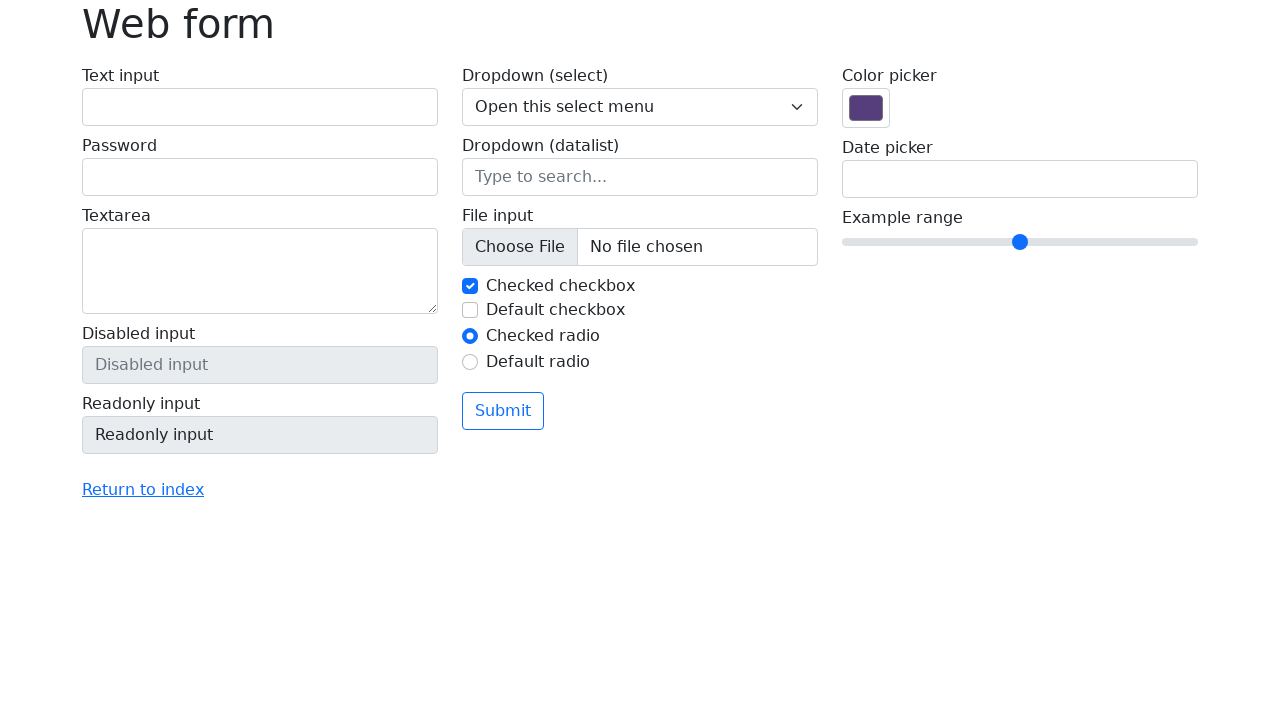

Verified page title is 'Web form'
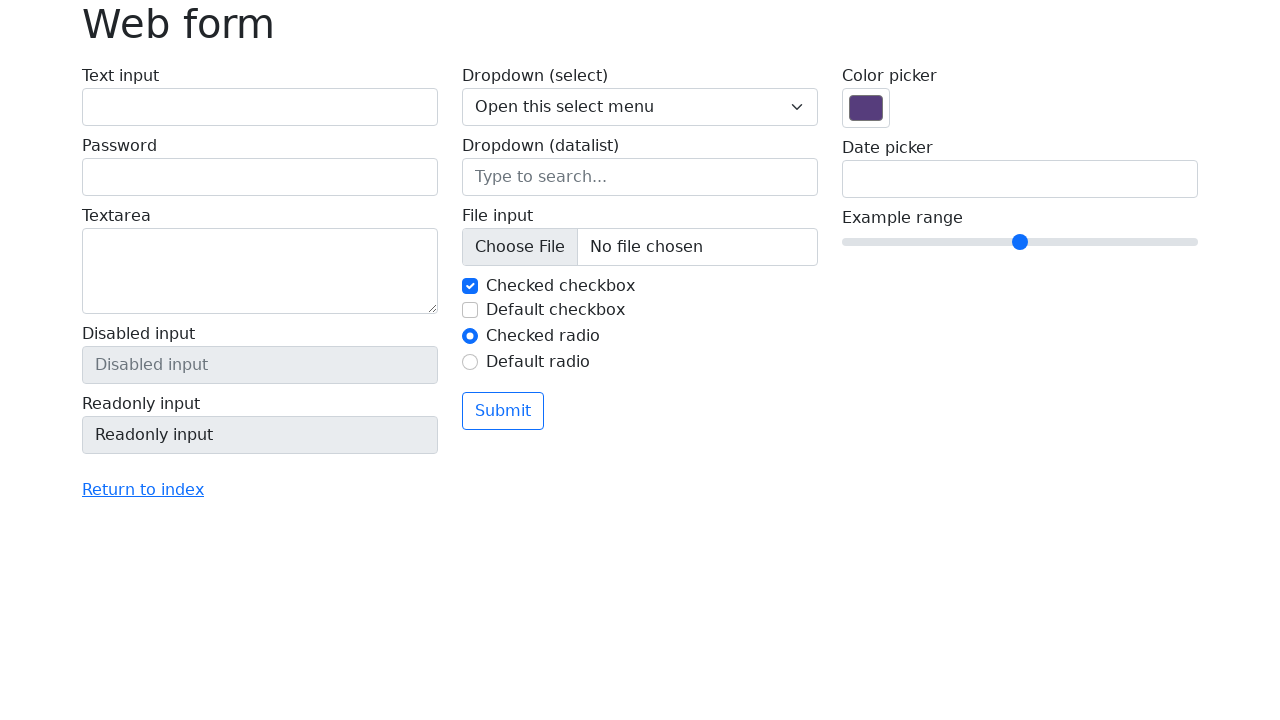

Filled text box with 'Selenium' on input[name='my-text']
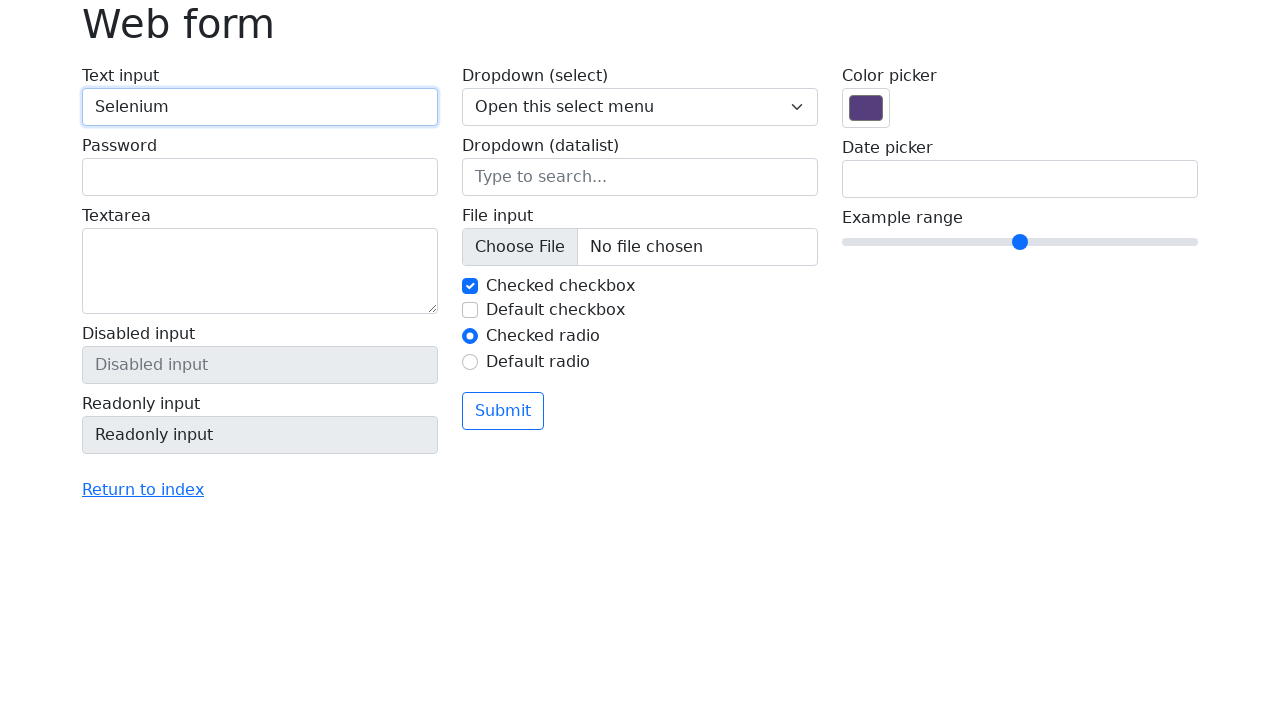

Clicked the submit button at (503, 411) on button
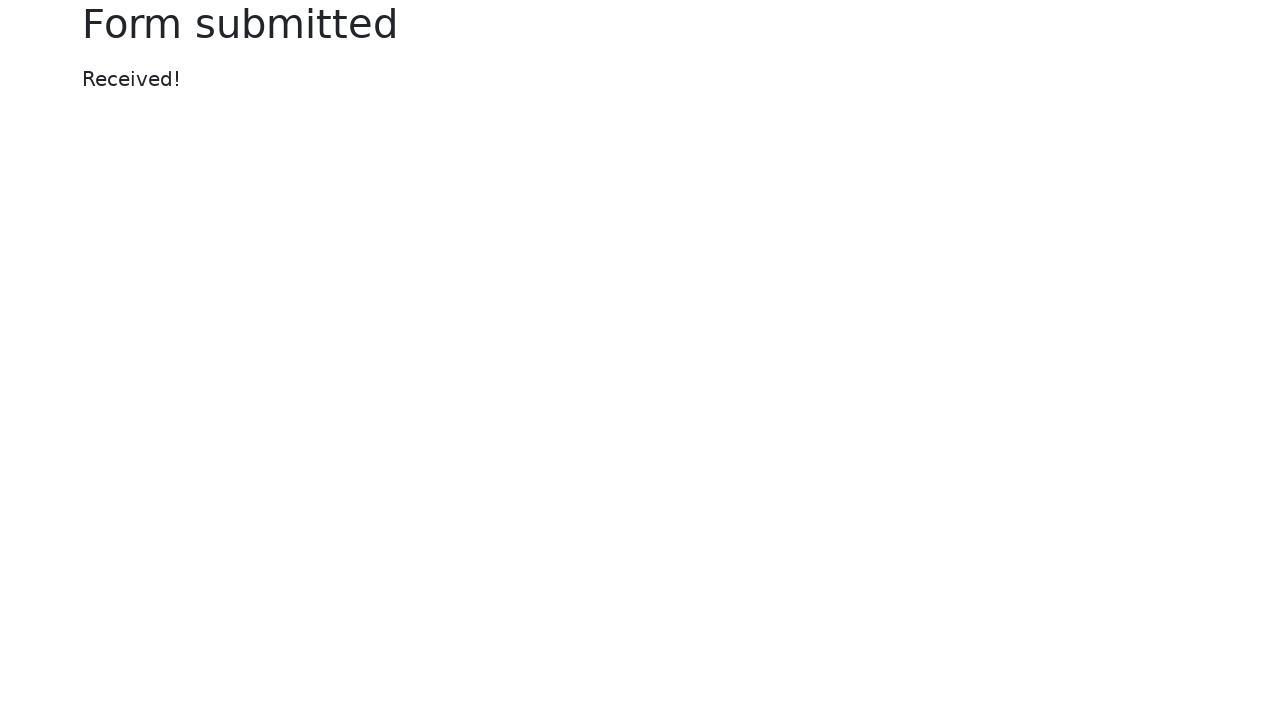

Success message element loaded
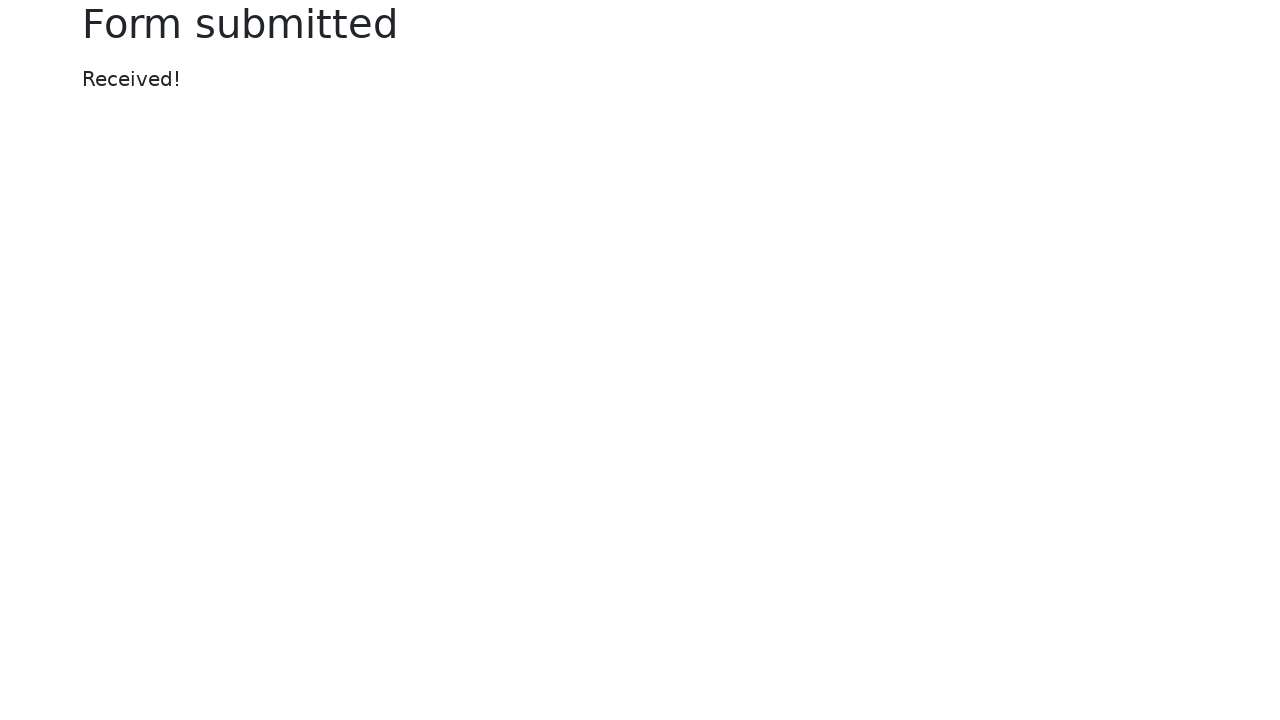

Verified success message displays 'Received!'
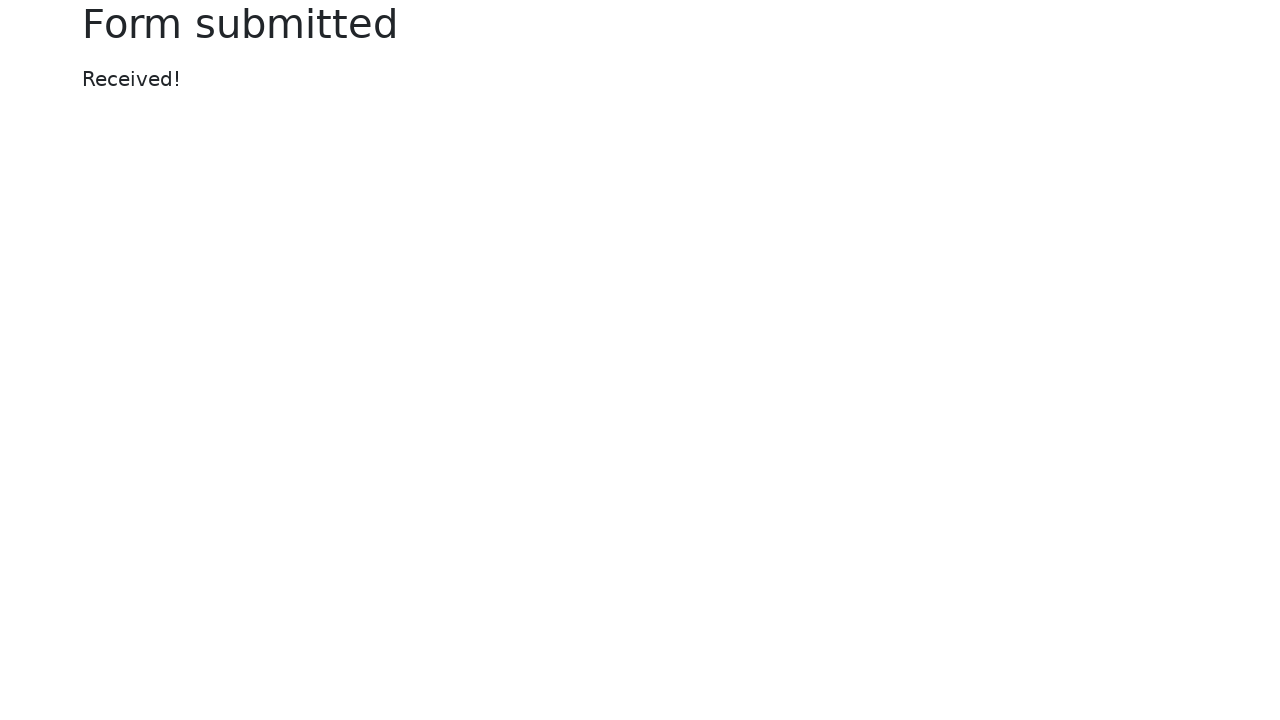

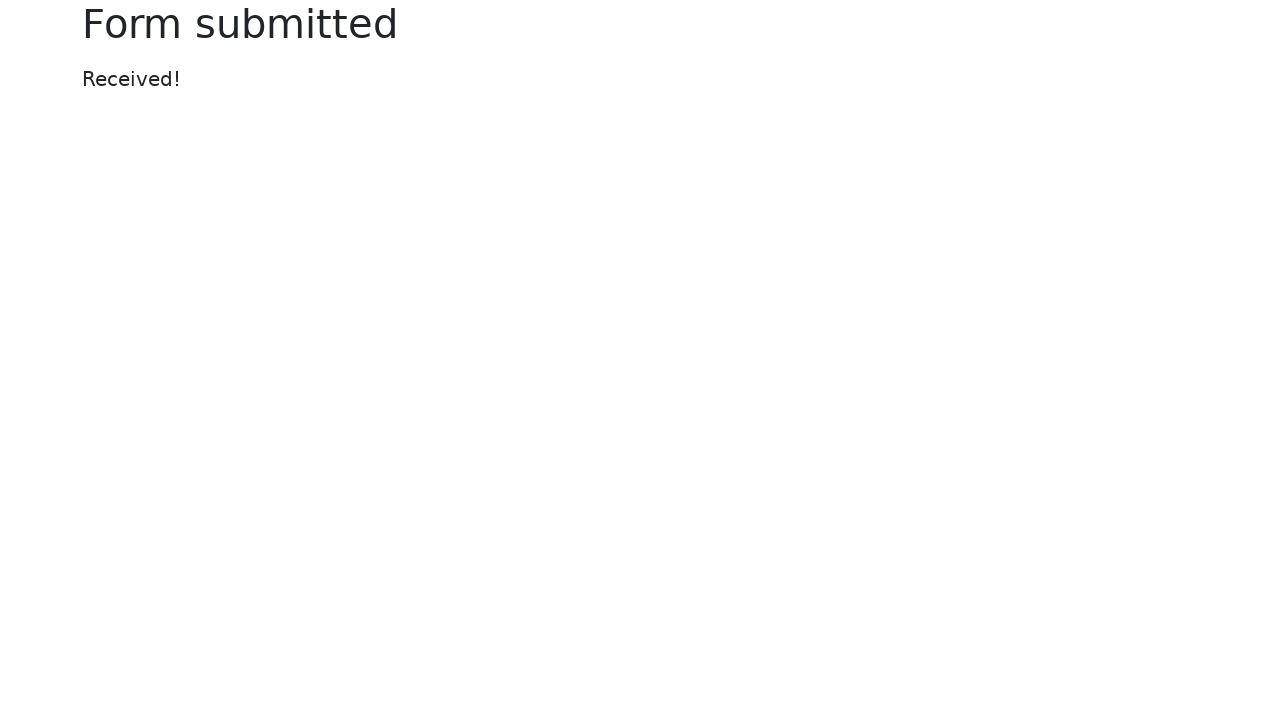